Tests iframe handling by switching to a frame and entering text in an input field within the frame

Starting URL: https://demo.automationtesting.in/Frames.html

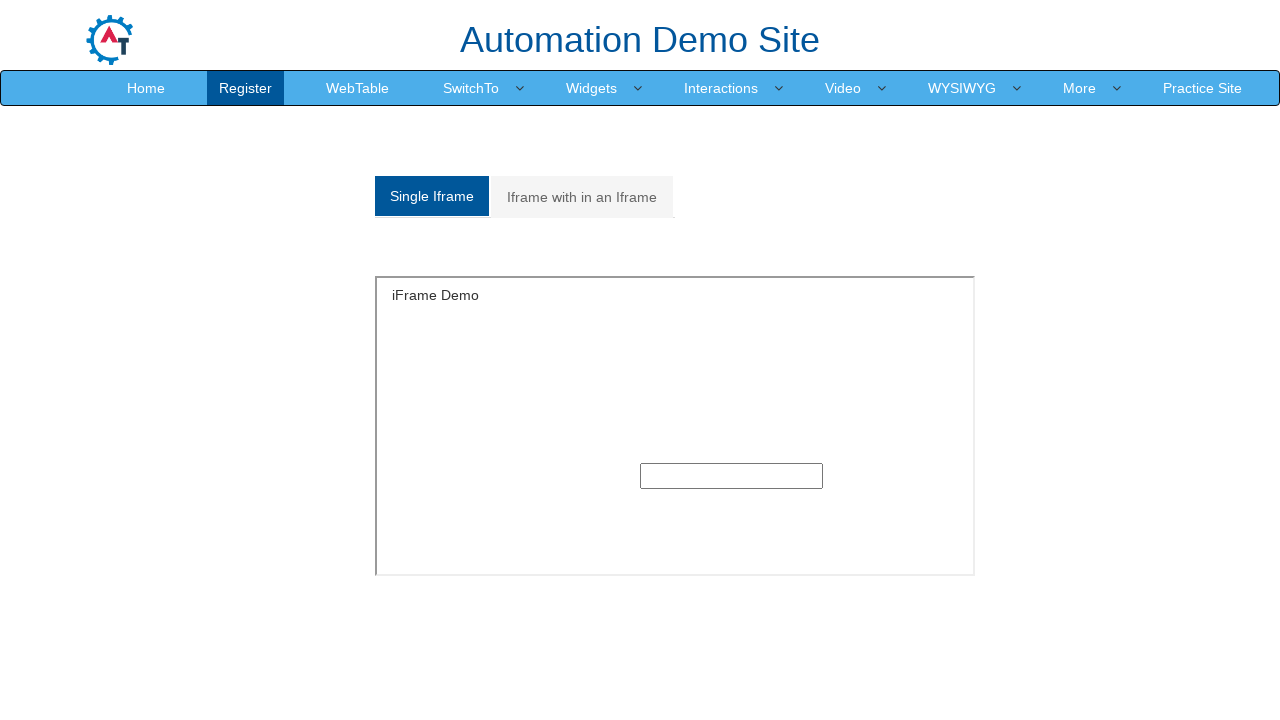

Located iframe with id 'singleframe'
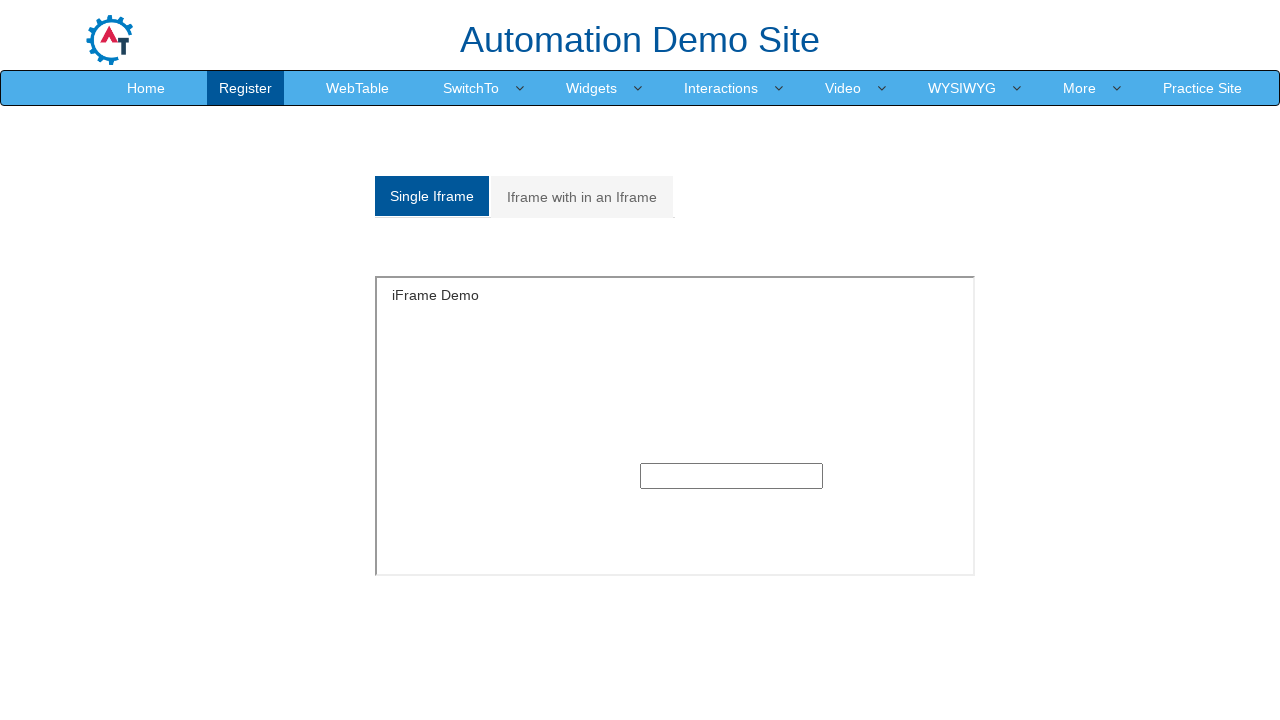

Filled text input field within iframe with 'Roshan' on iframe#singleframe >> internal:control=enter-frame >> input[type='text']
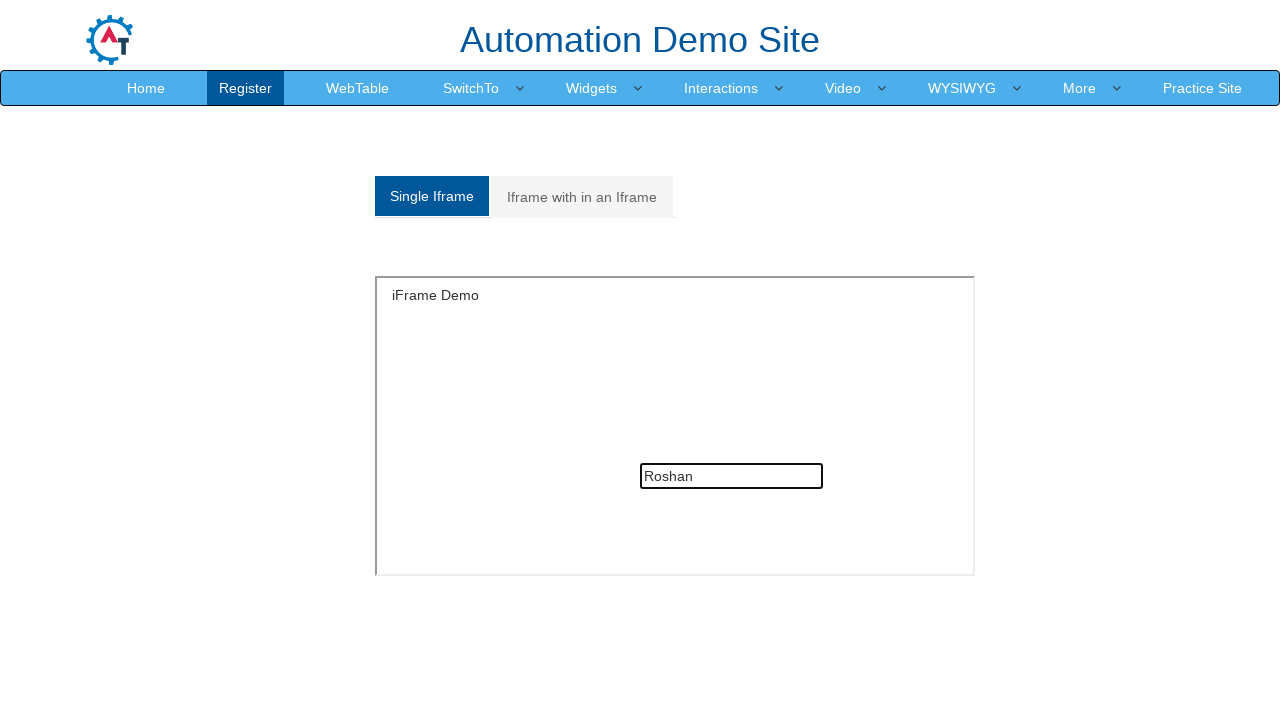

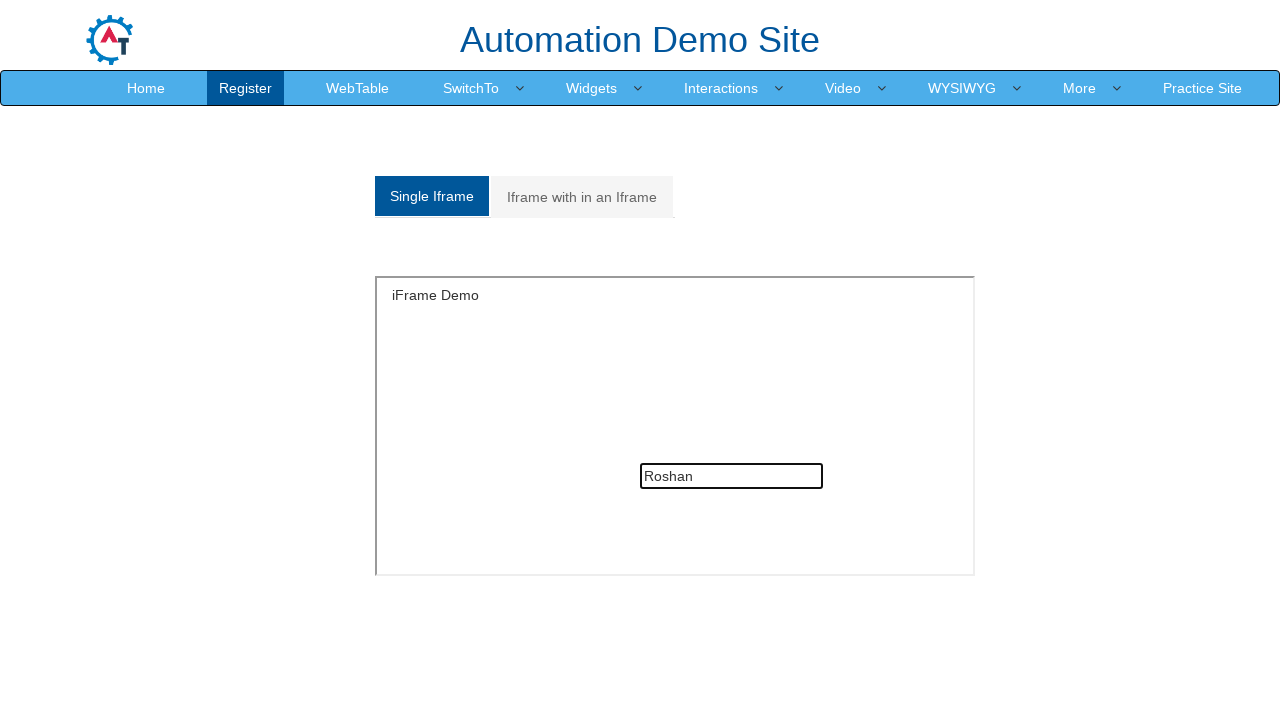